Tests drag and drop functionality by dragging an element using pixel offset coordinates.

Starting URL: https://jqueryui.com/droppable/

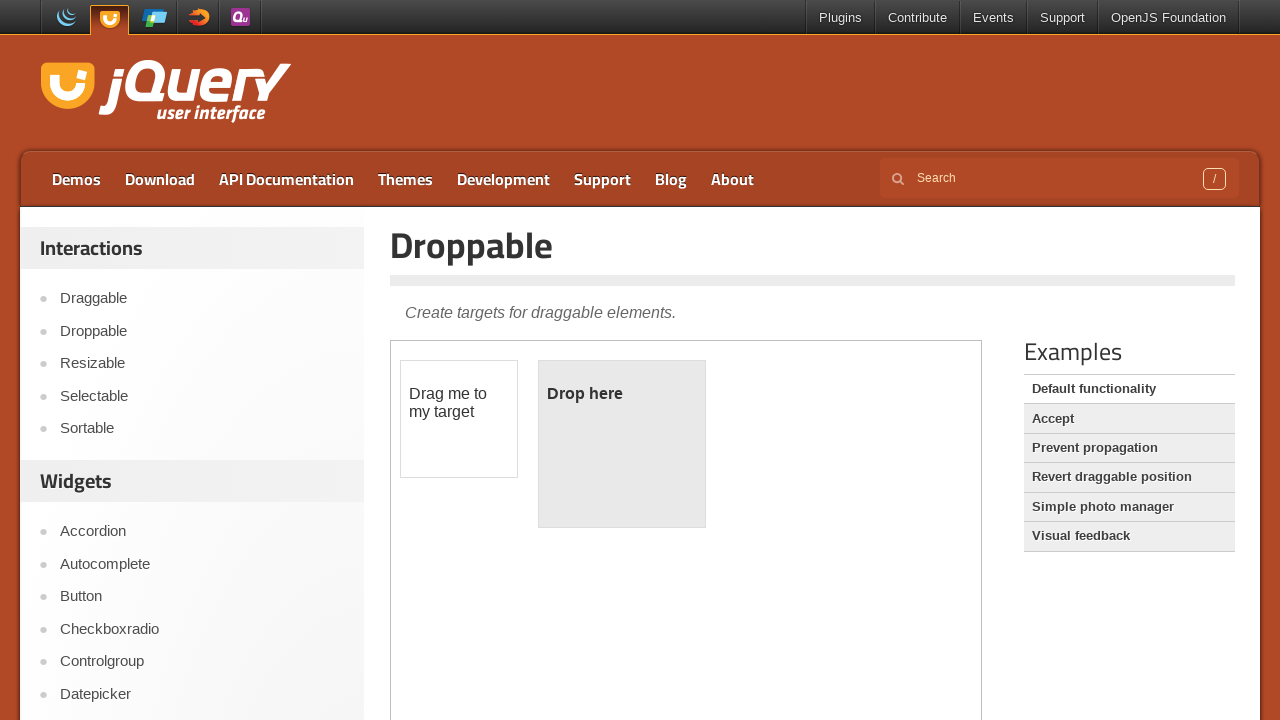

Located iframe containing drag and drop elements
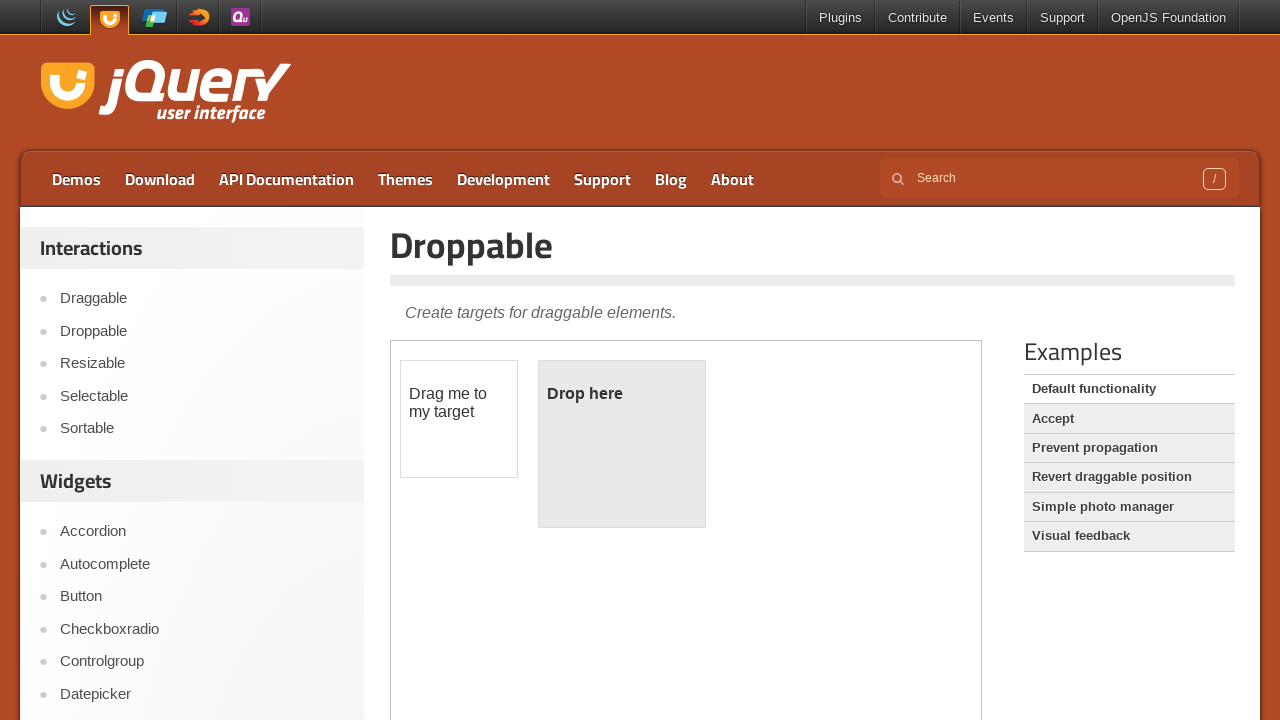

Located draggable element within iframe
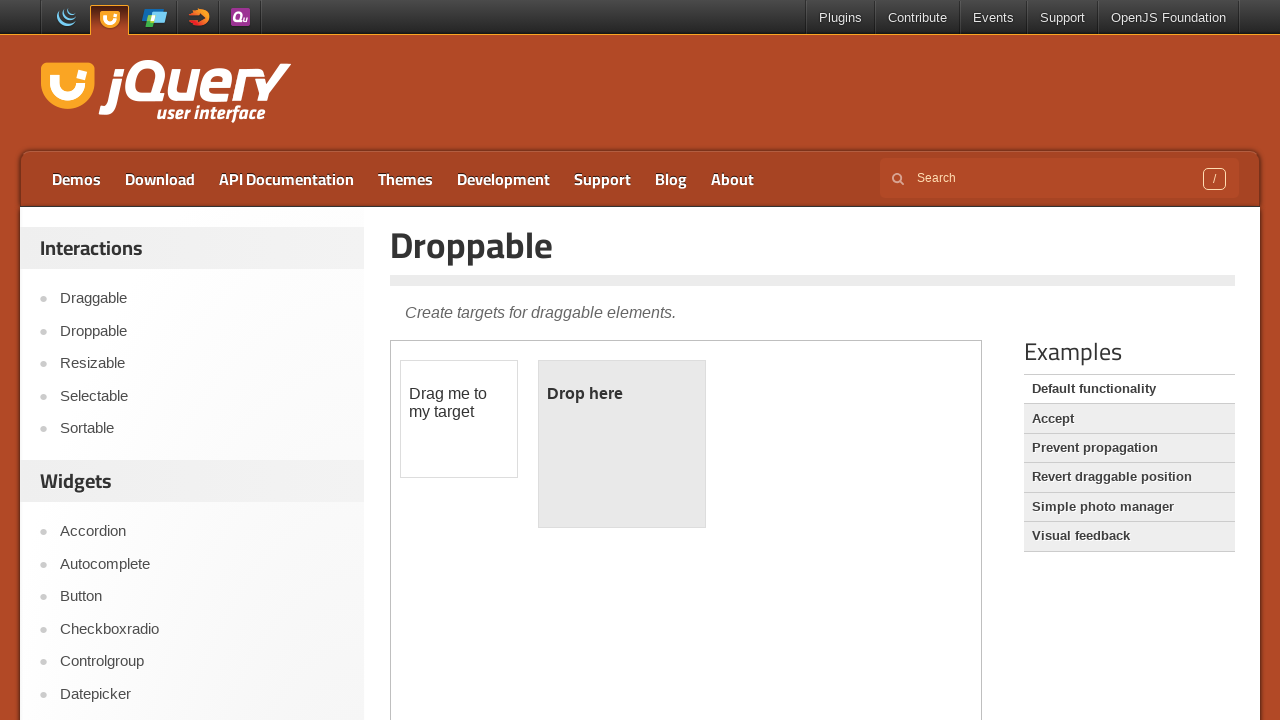

Retrieved bounding box of draggable element
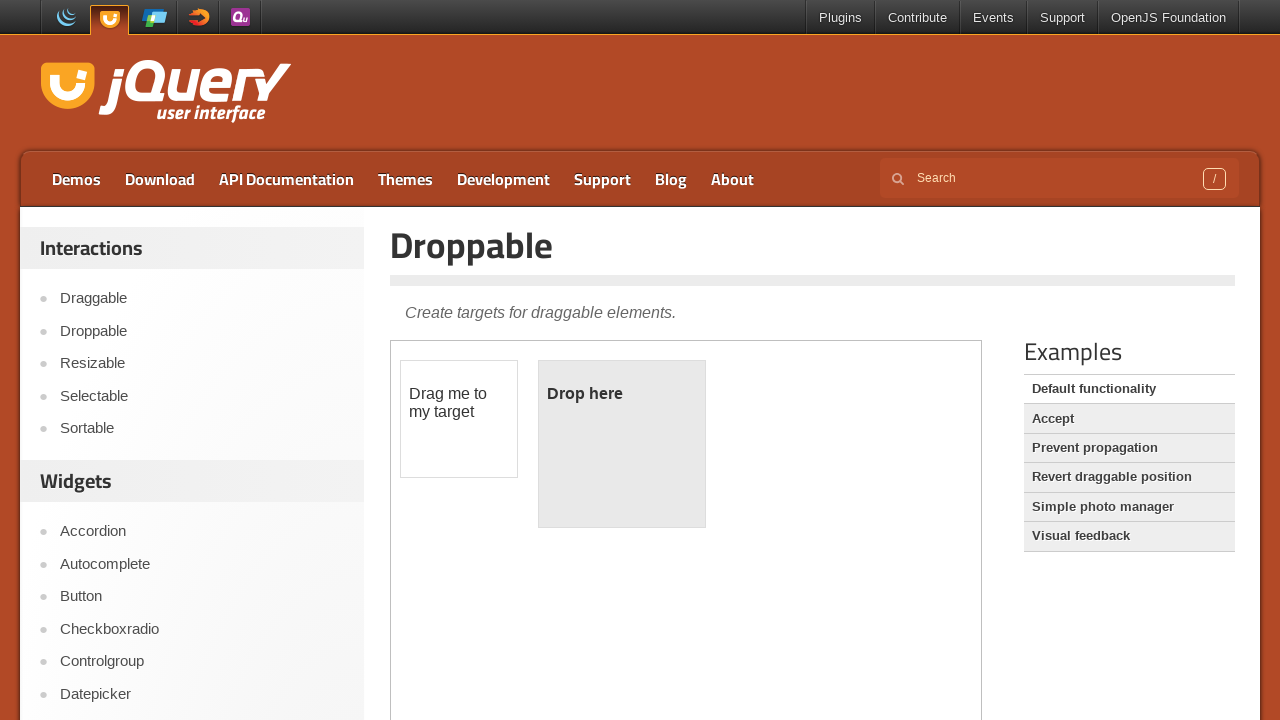

Moved mouse to center of draggable element at (459, 419)
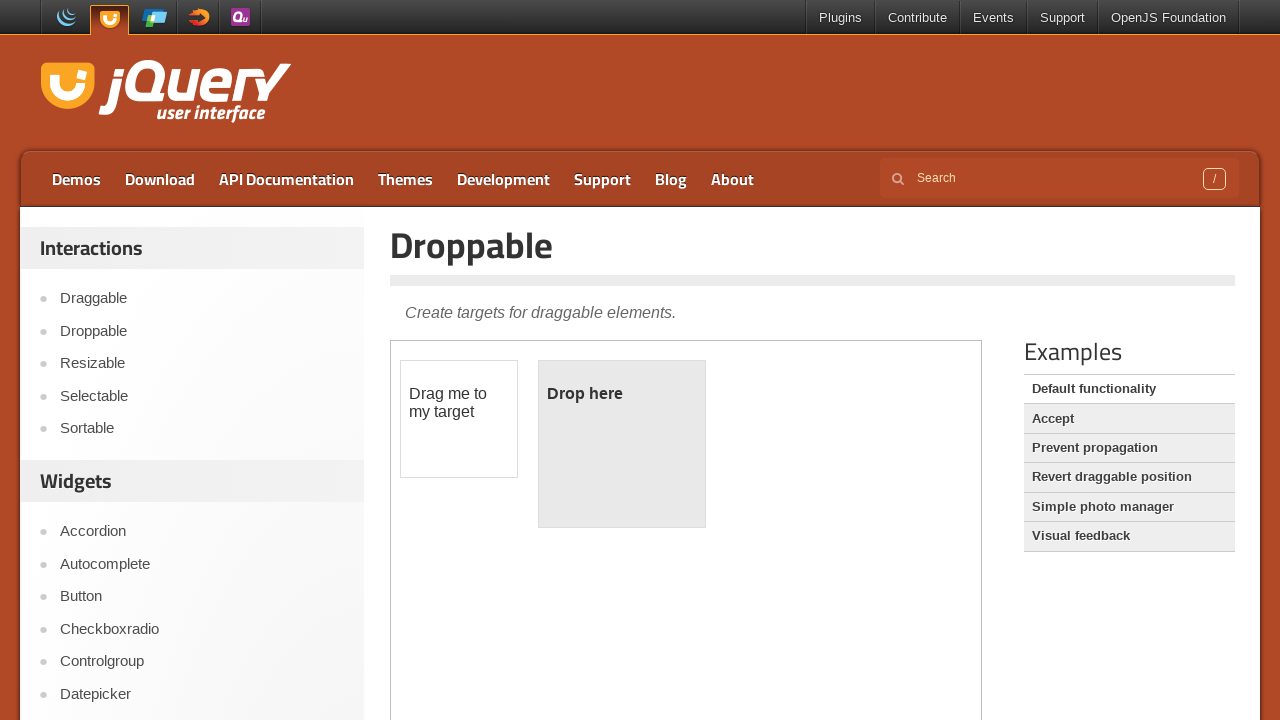

Pressed mouse button down to start drag at (459, 419)
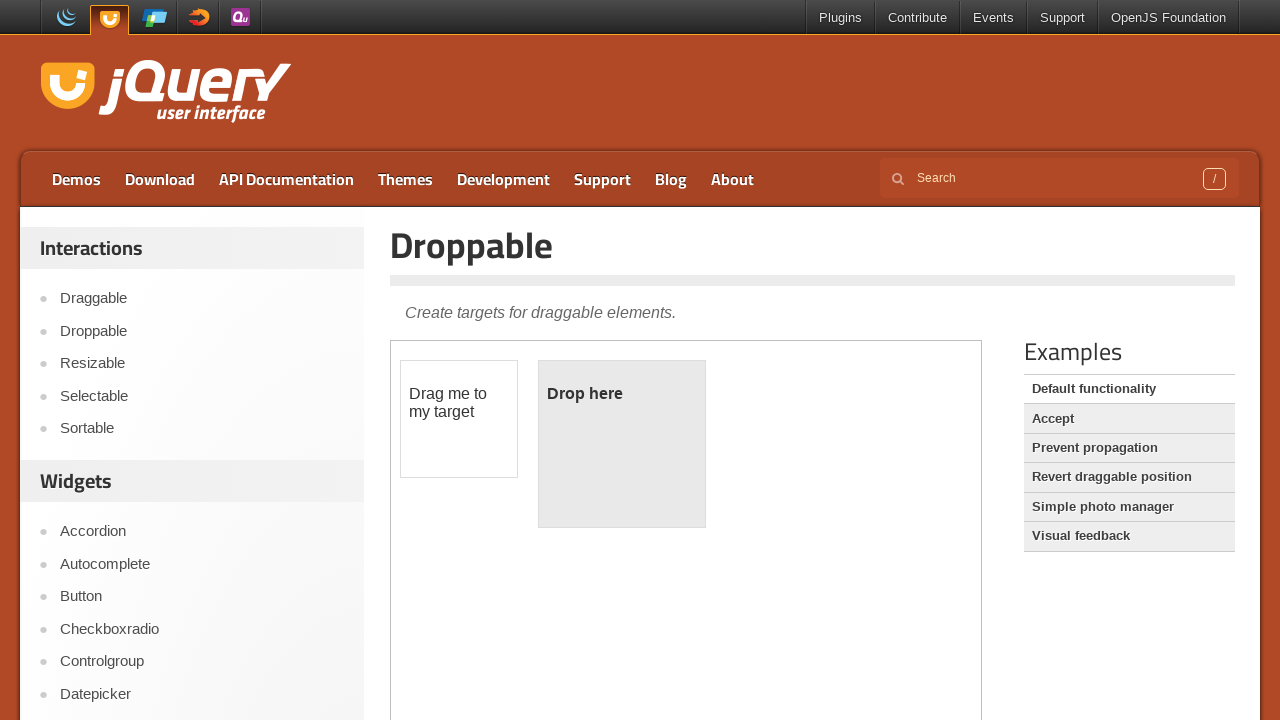

Dragged element 430px right and 30px down using offset coordinates at (830, 390)
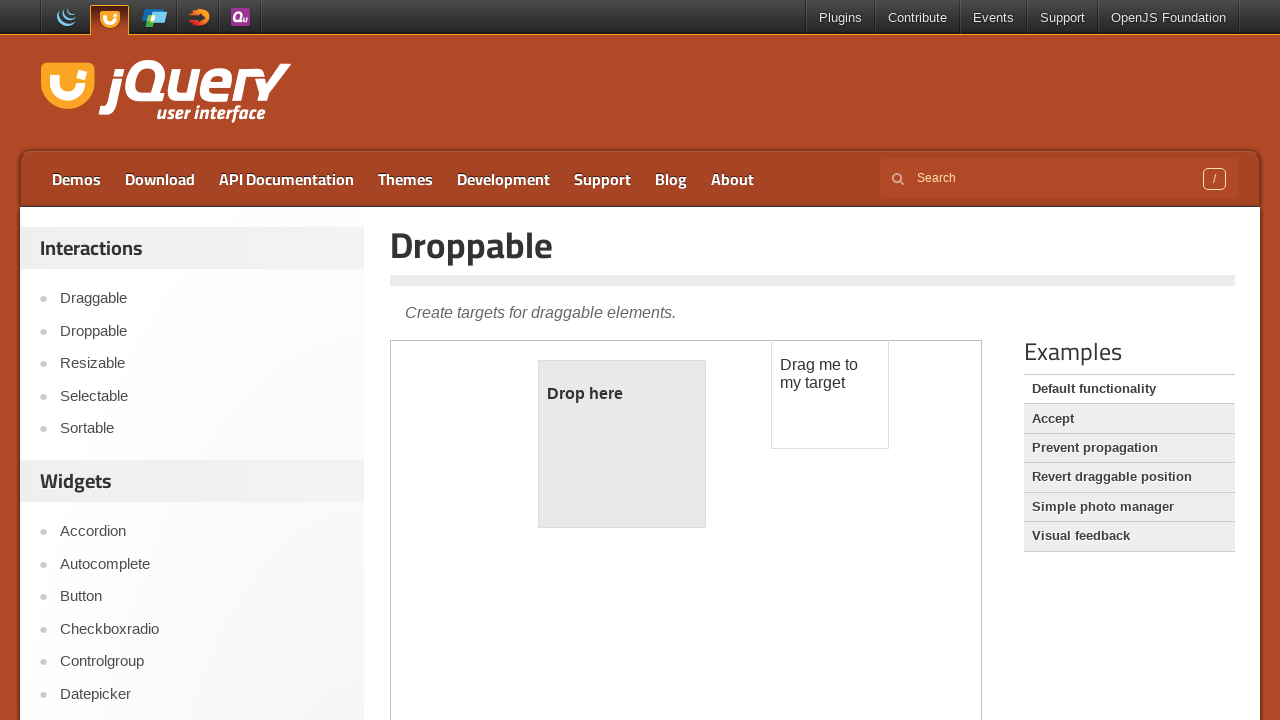

Released mouse button to complete drag and drop at (830, 390)
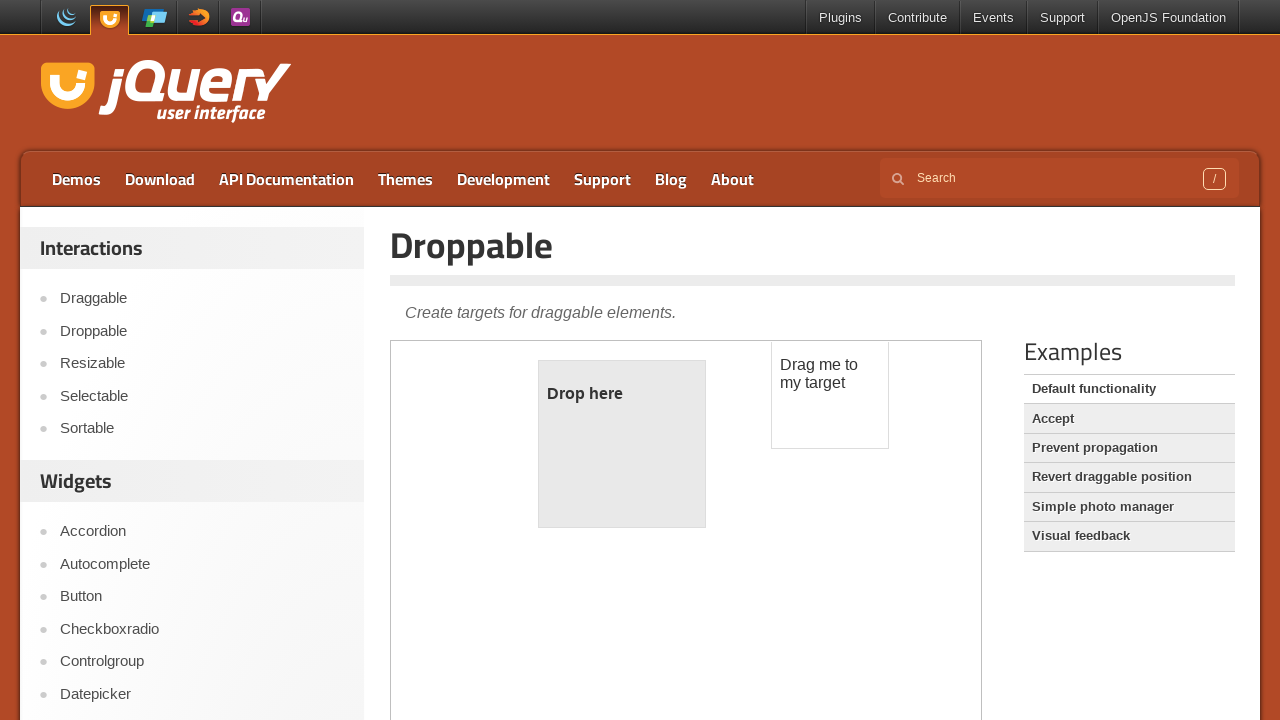

Waited 2 seconds to observe drag and drop result
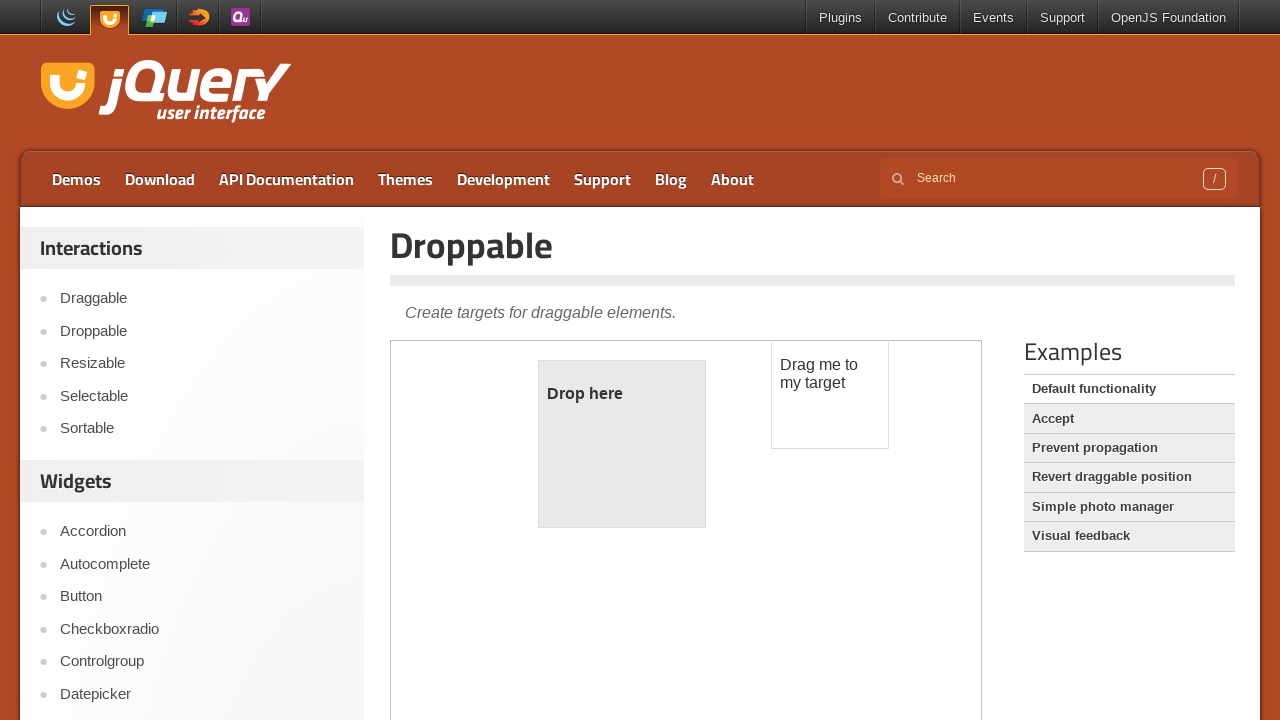

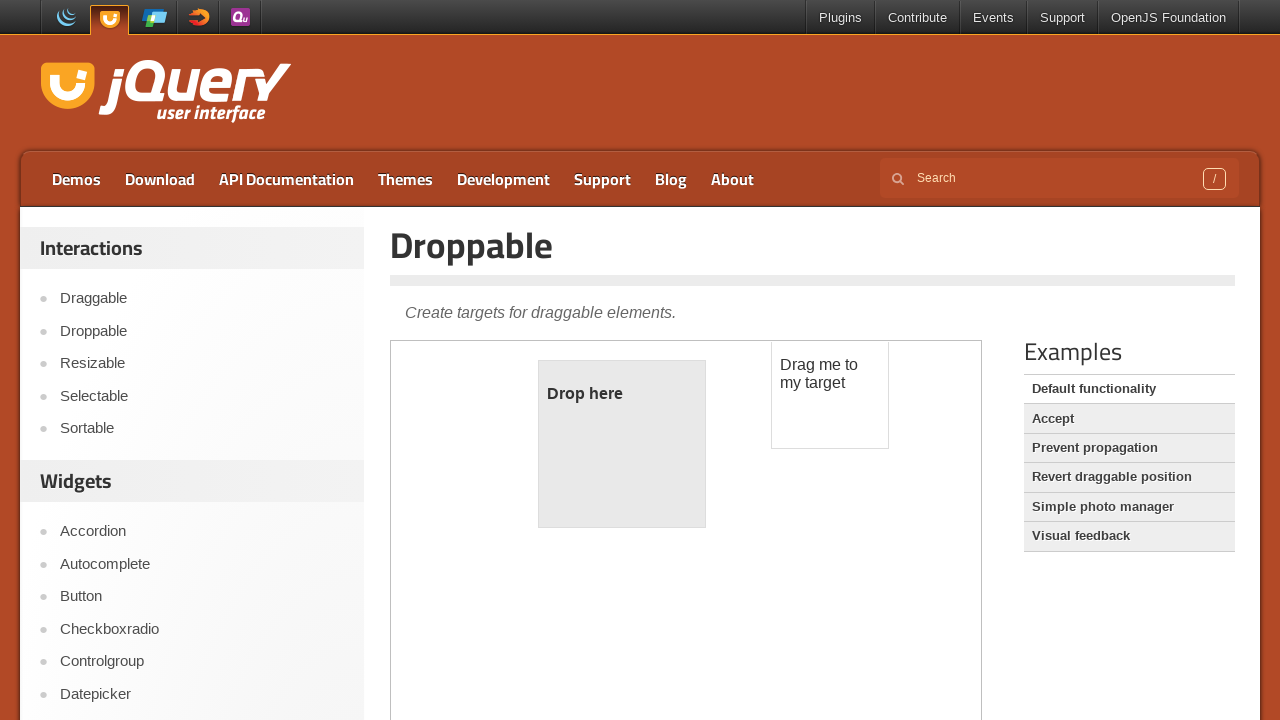